Tests drag and drop functionality by dragging a draggable element onto a droppable target area on the jQuery UI demo page.

Starting URL: http://jqueryui.com/resources/demos/droppable/default.html

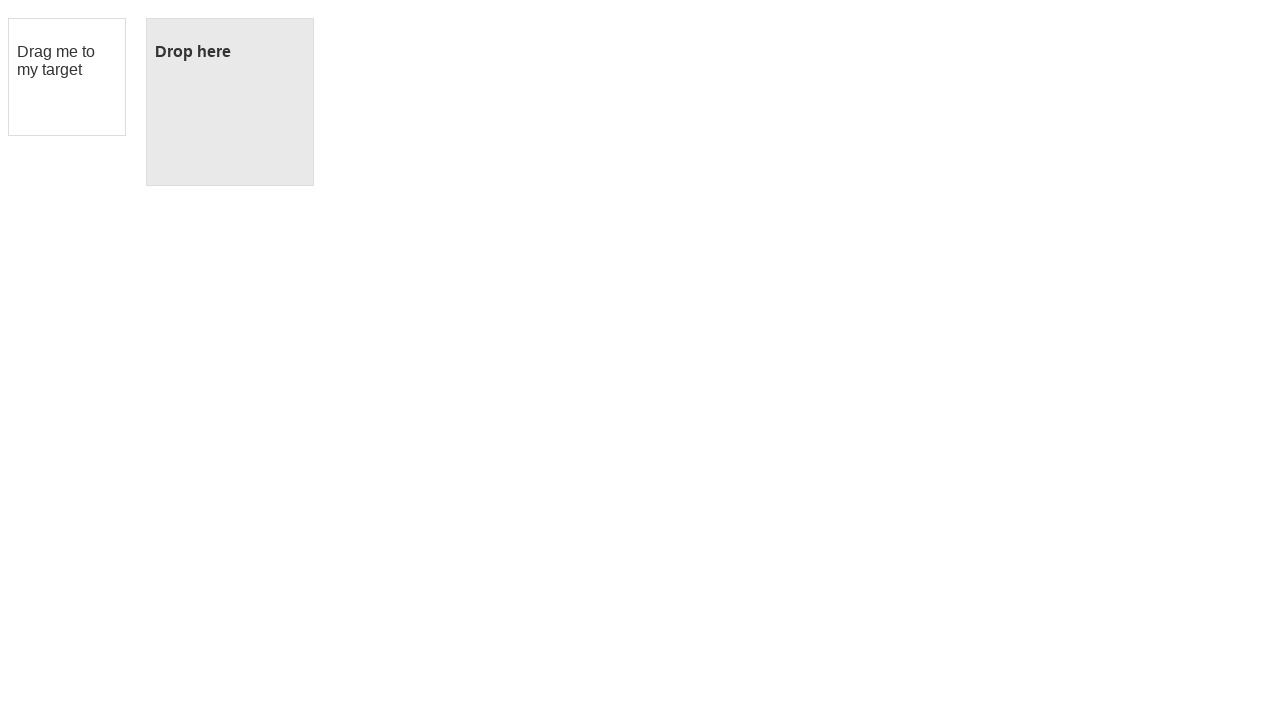

Waited for draggable element to be visible
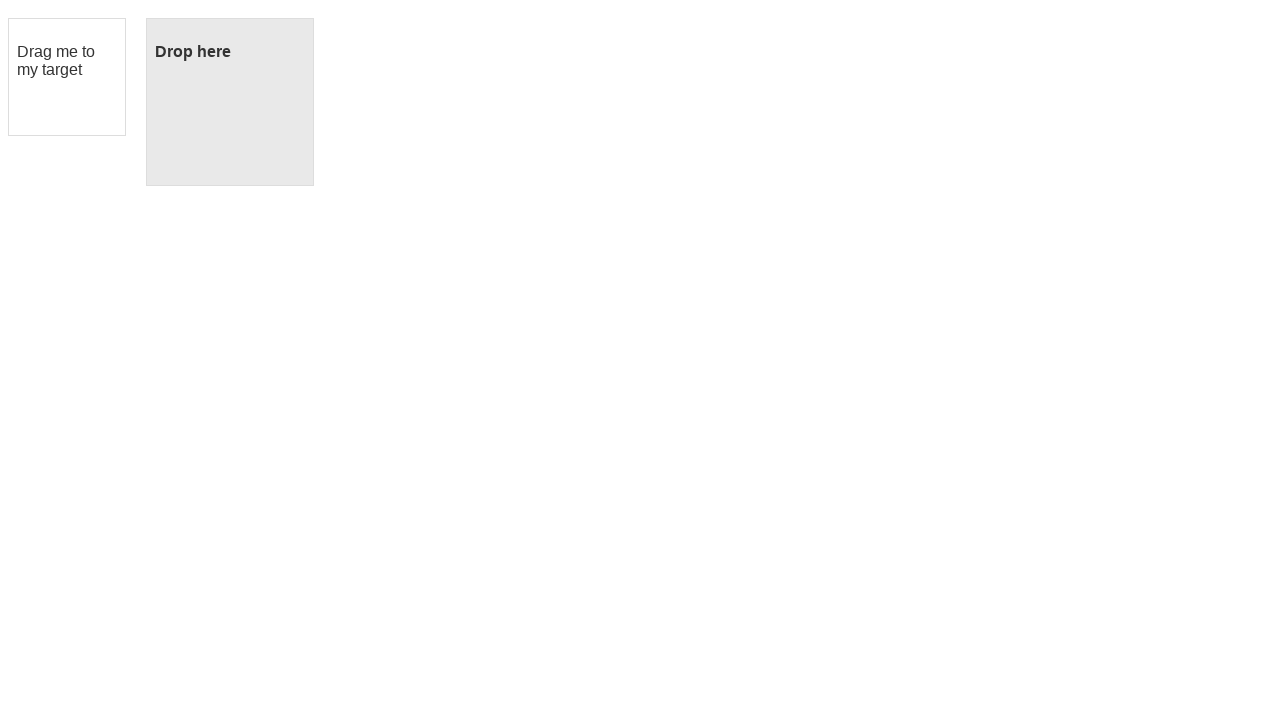

Waited for droppable target area to be visible
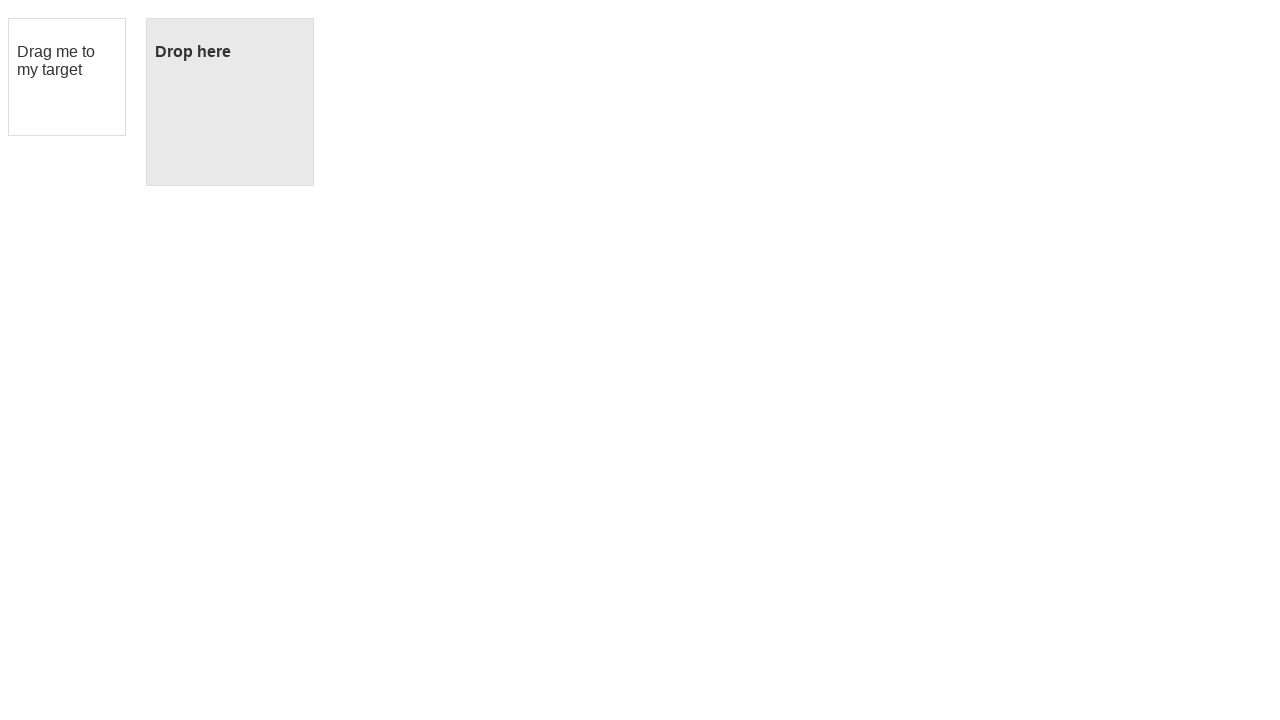

Located draggable element
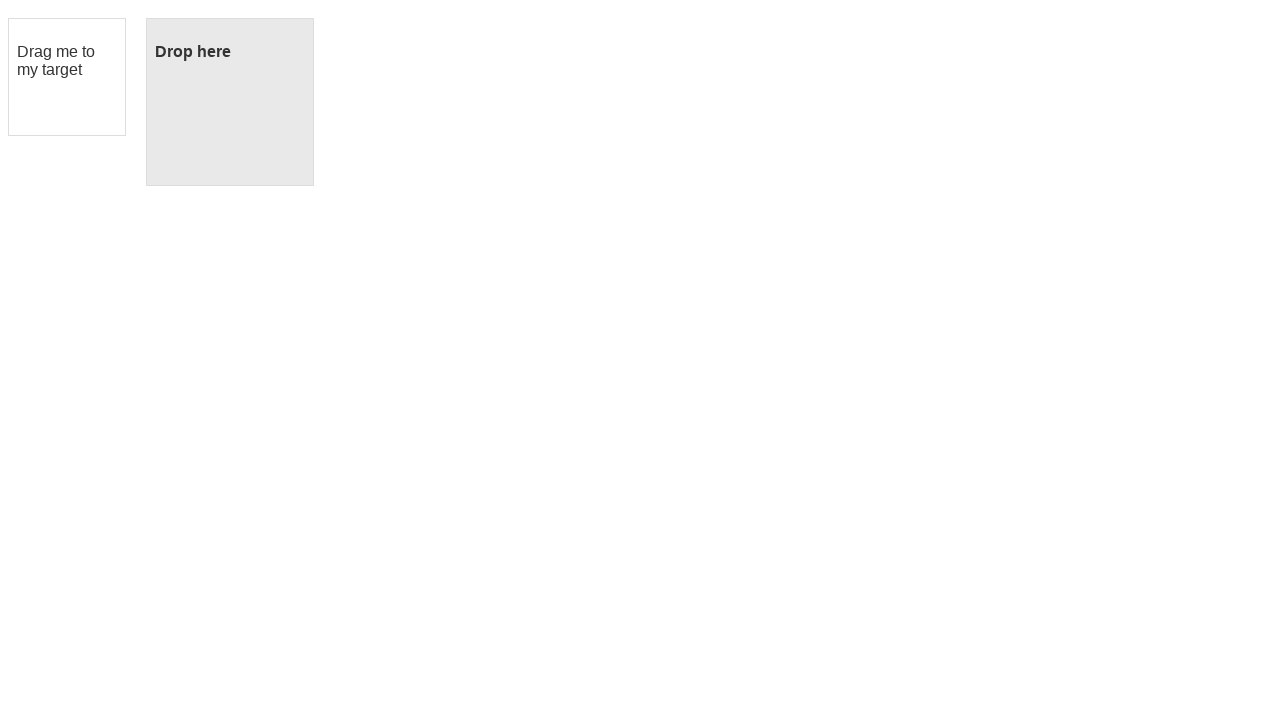

Located droppable target element
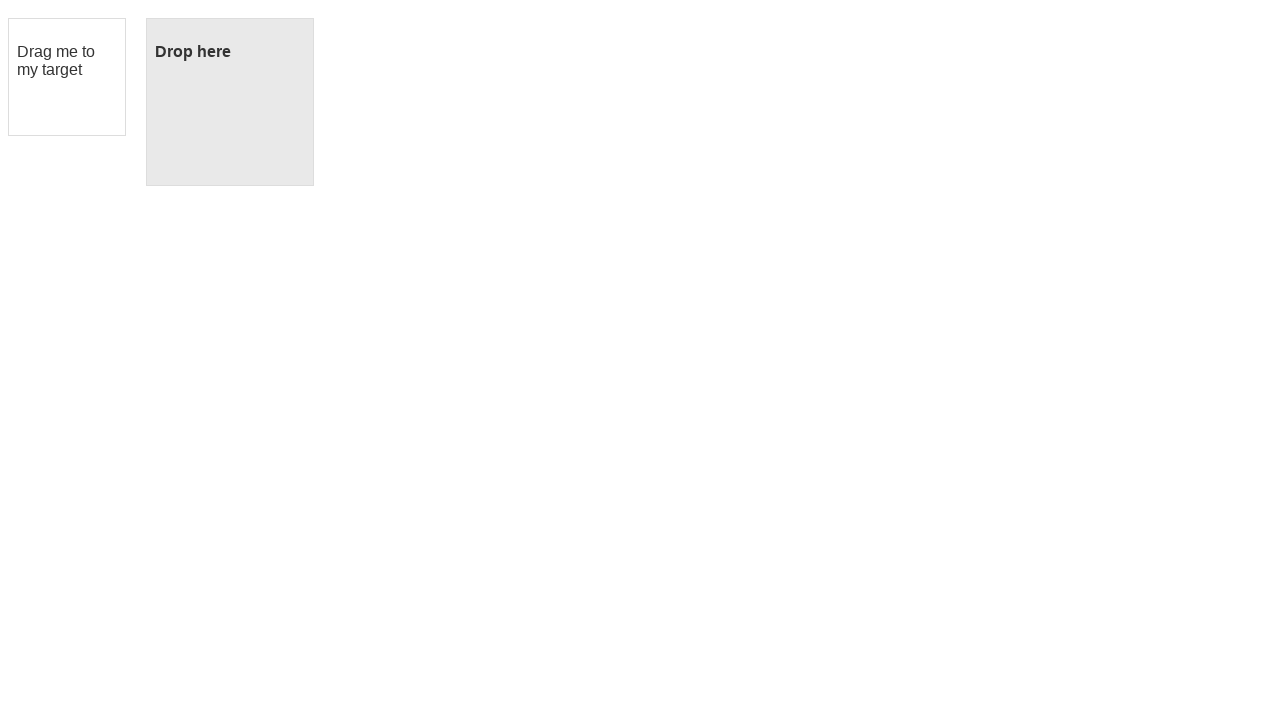

Dragged draggable element onto droppable target area at (230, 102)
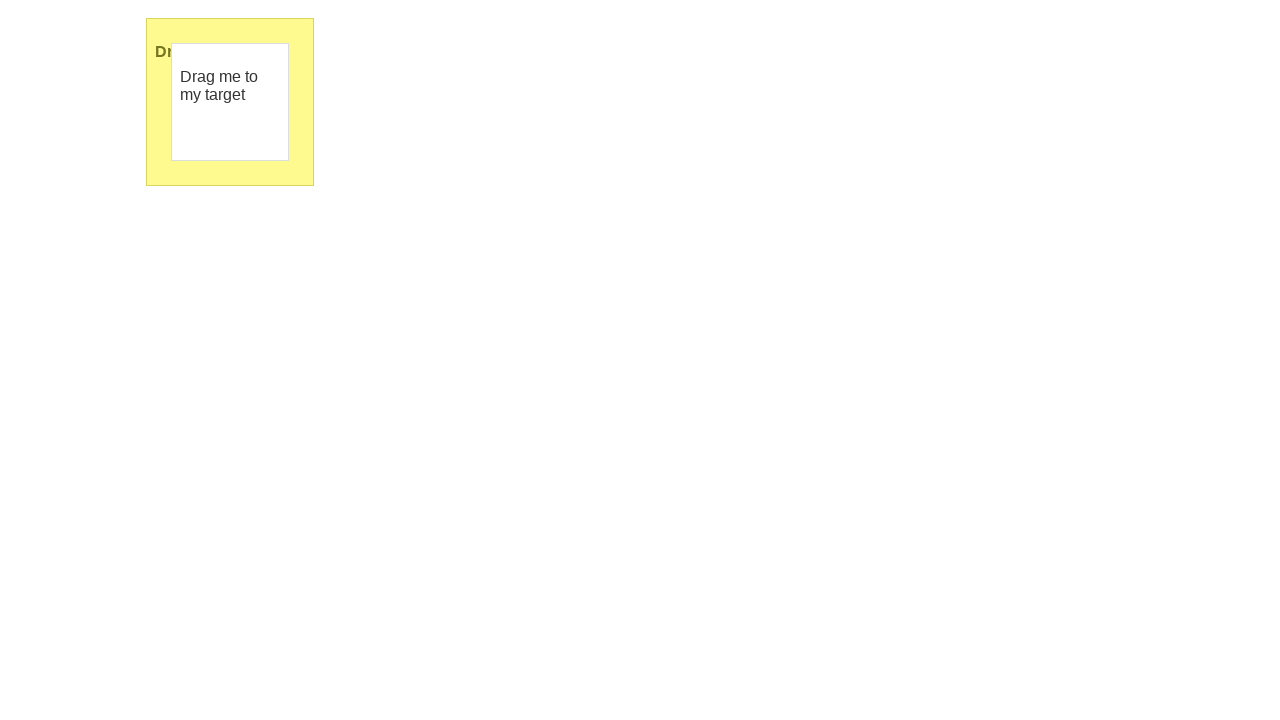

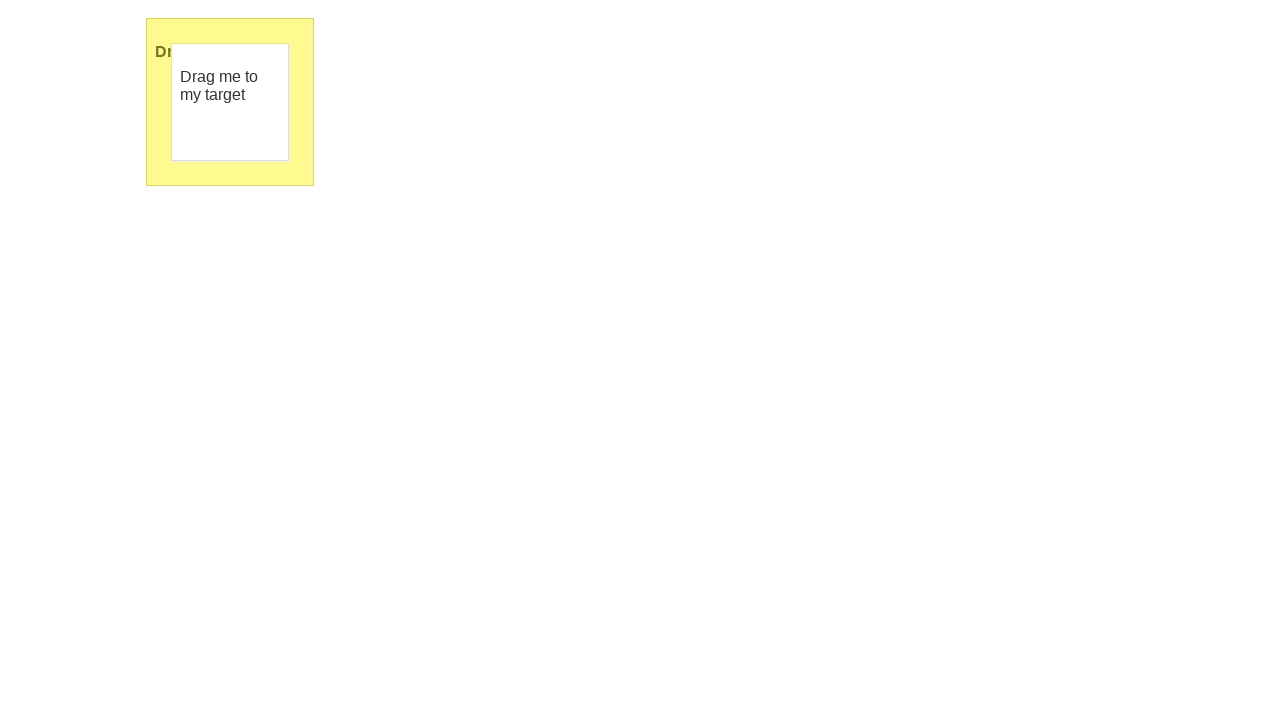